Tests that the Clear completed button displays correct text when items are completed

Starting URL: https://demo.playwright.dev/todomvc

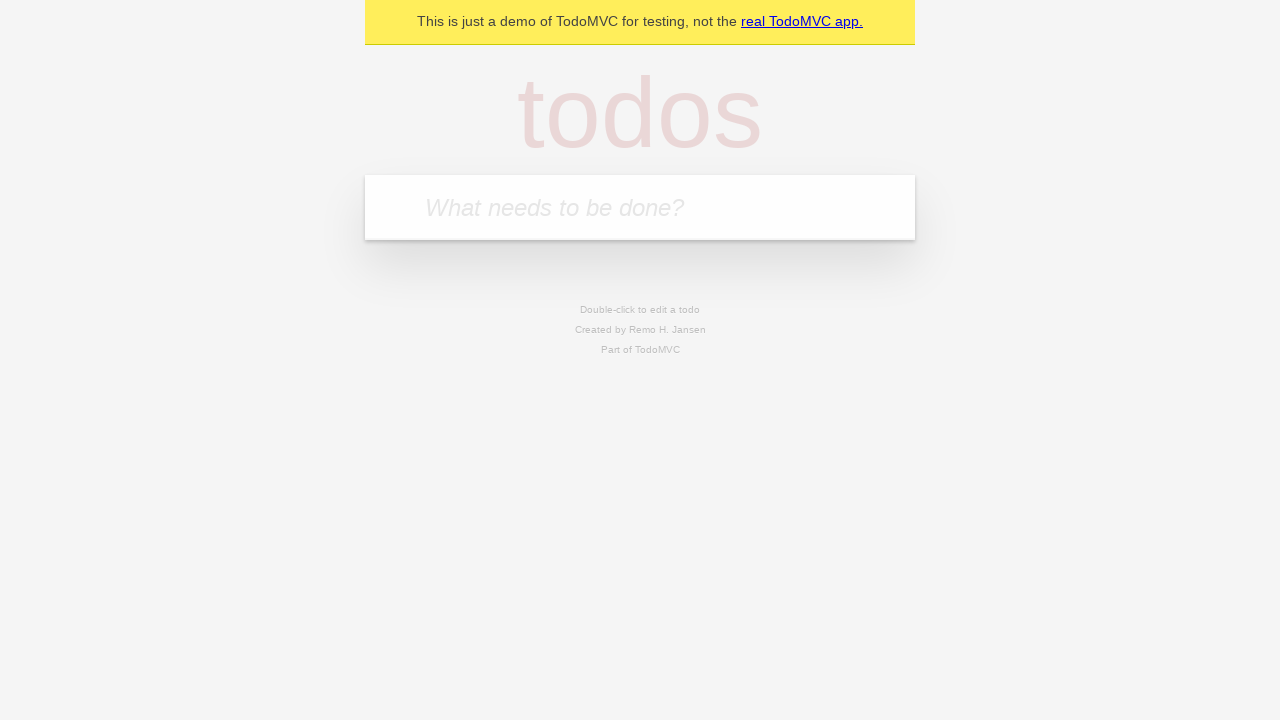

Filled new todo field with 'Book doctor appointment' on .new-todo
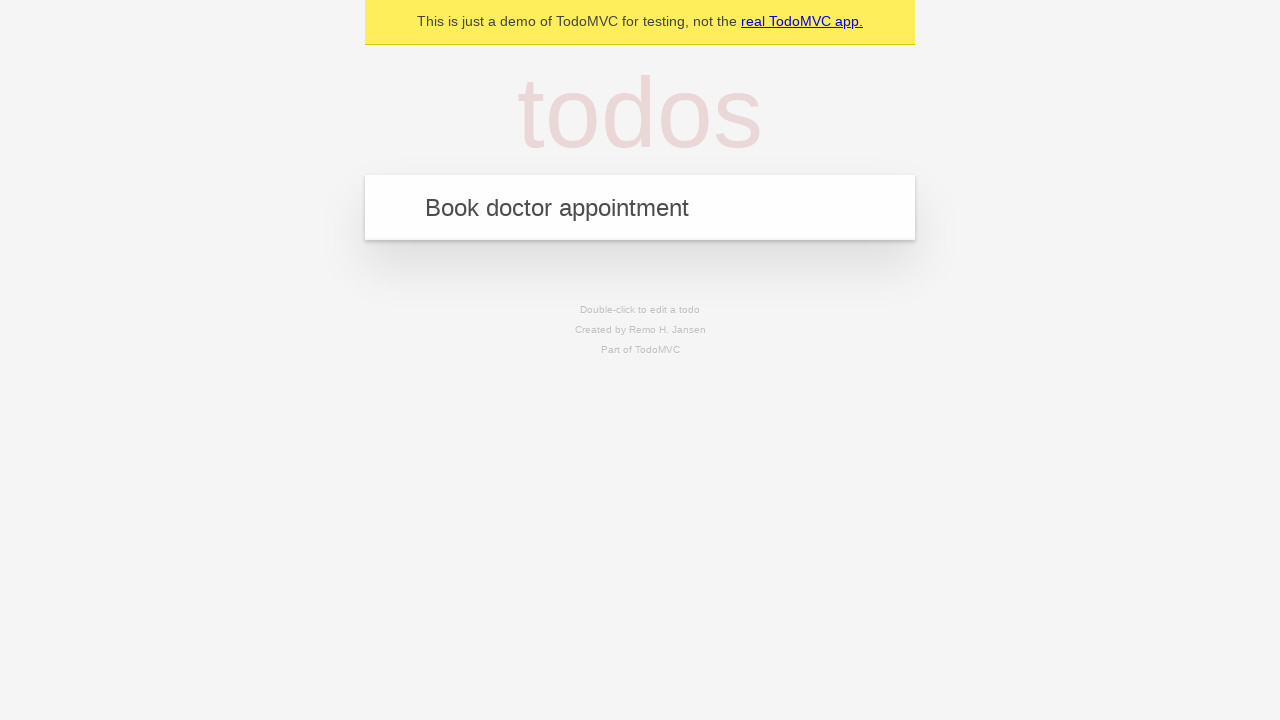

Pressed Enter to add first todo item on .new-todo
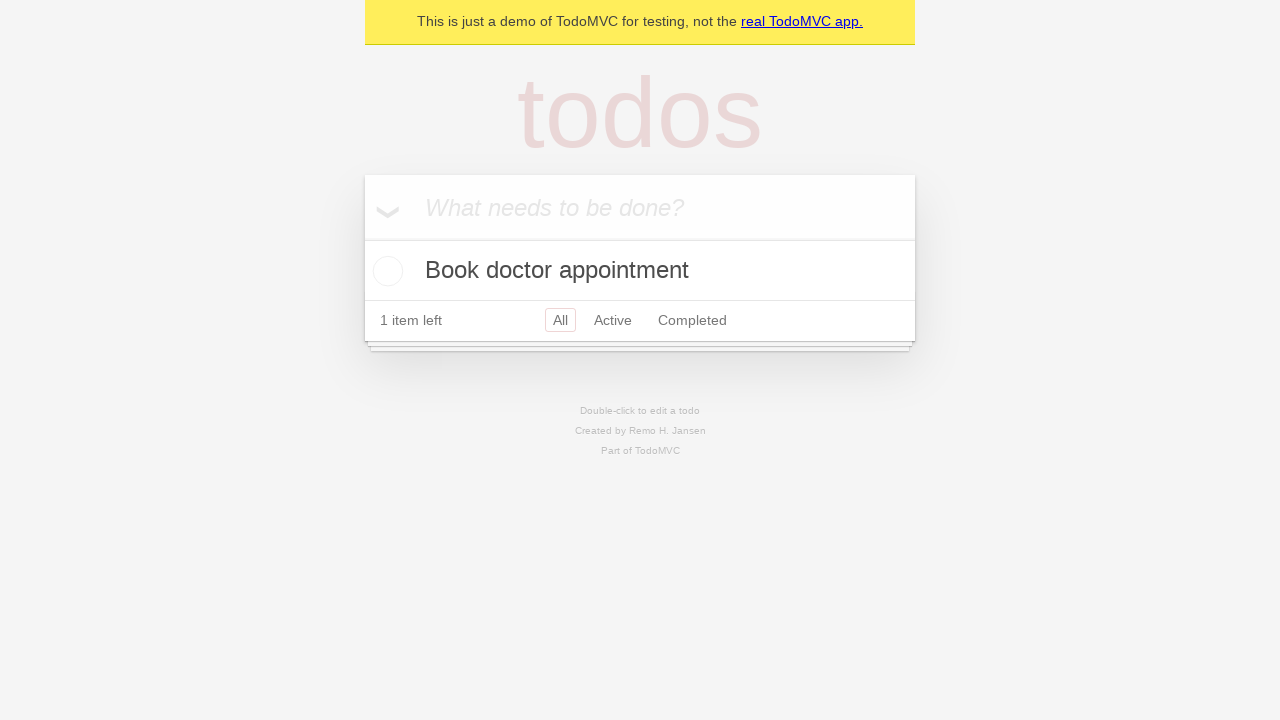

Filled new todo field with 'Buy birthday gift for Mom' on .new-todo
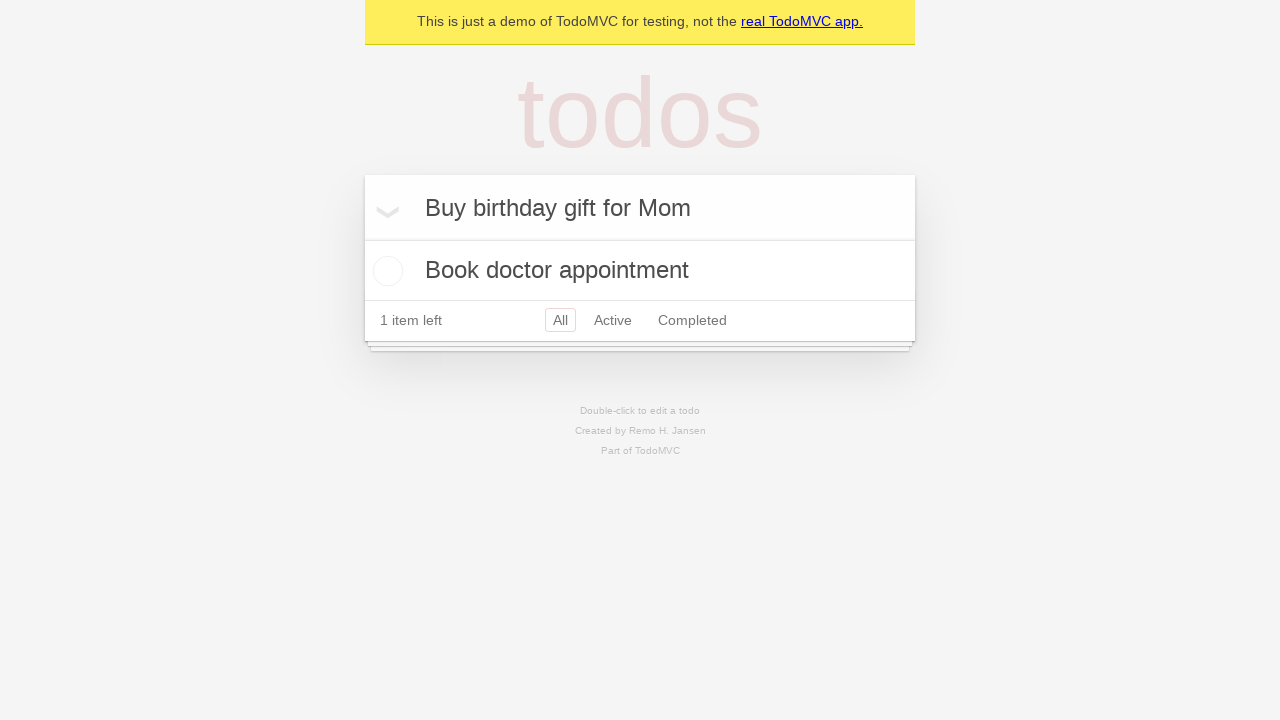

Pressed Enter to add second todo item on .new-todo
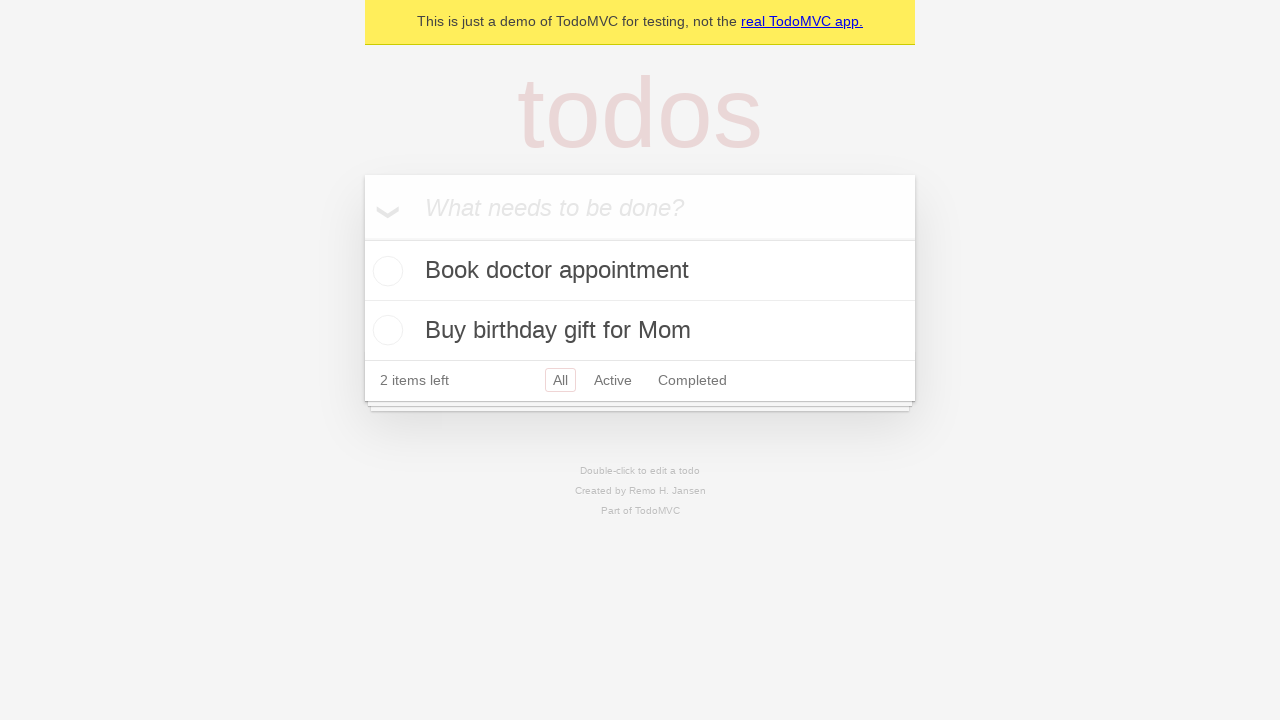

Filled new todo field with 'Find place for vacation' on .new-todo
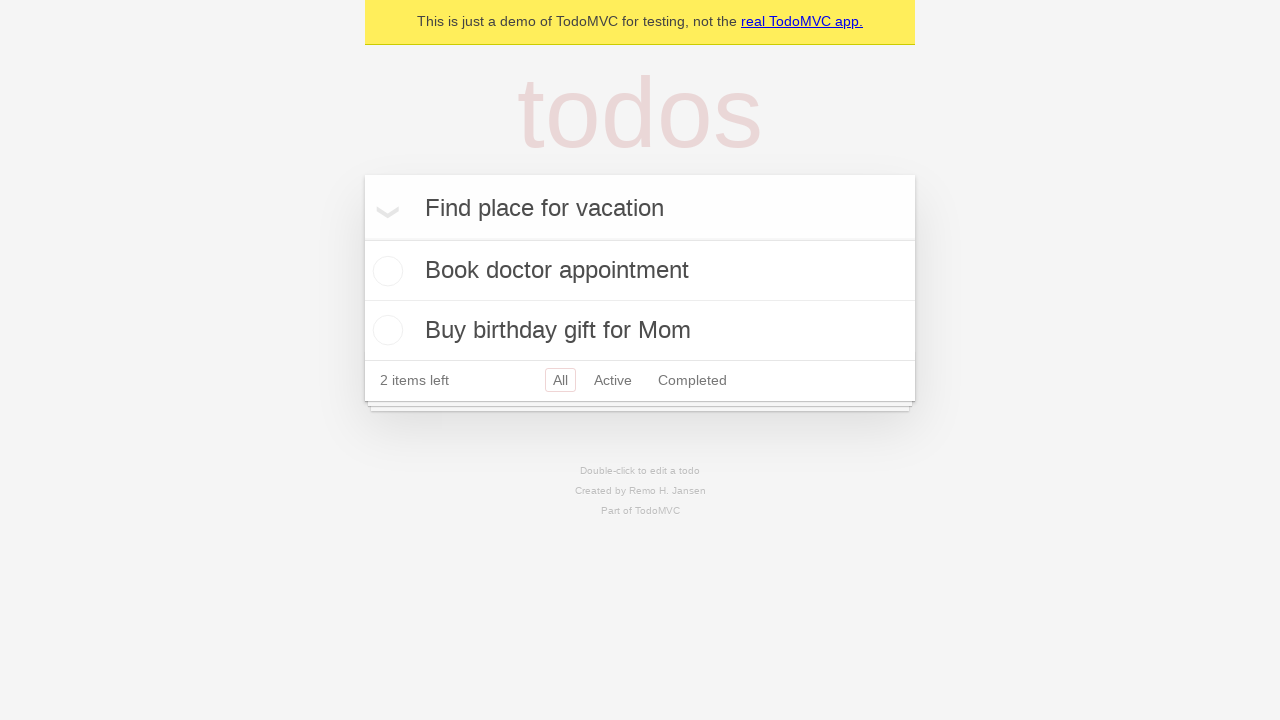

Pressed Enter to add third todo item on .new-todo
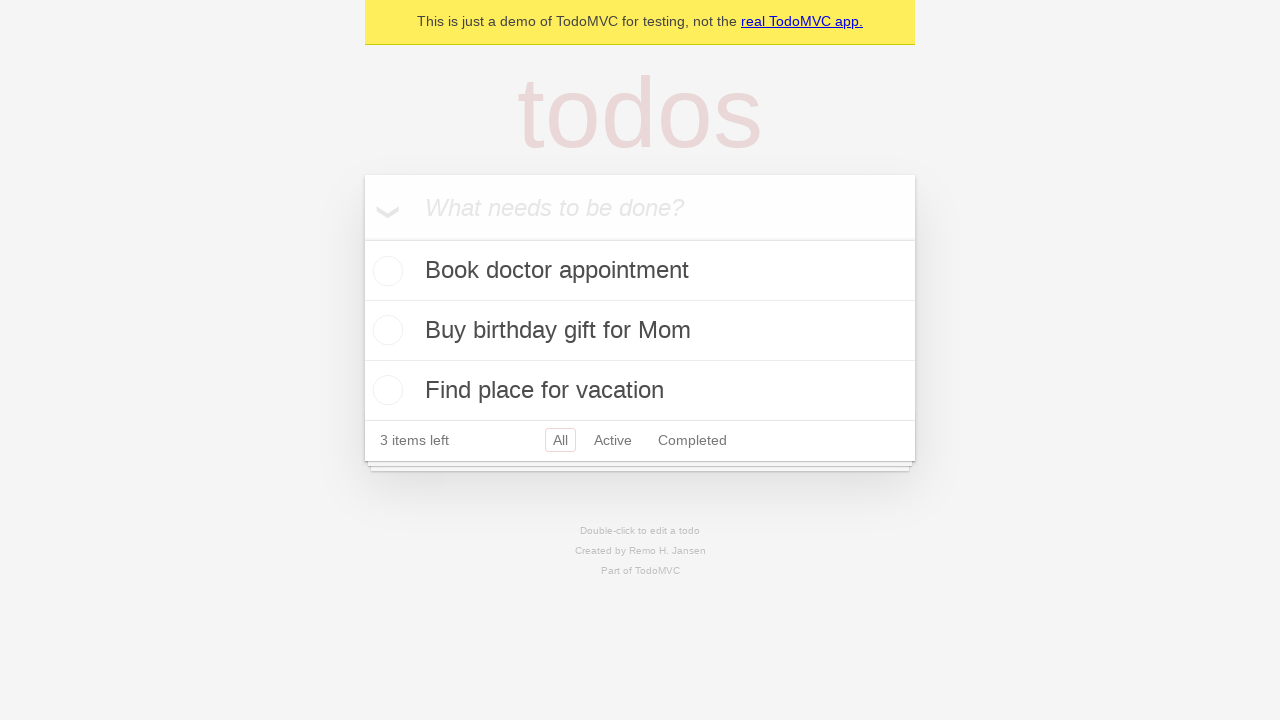

Marked first todo item as completed at (385, 271) on .todo-list li .toggle >> nth=0
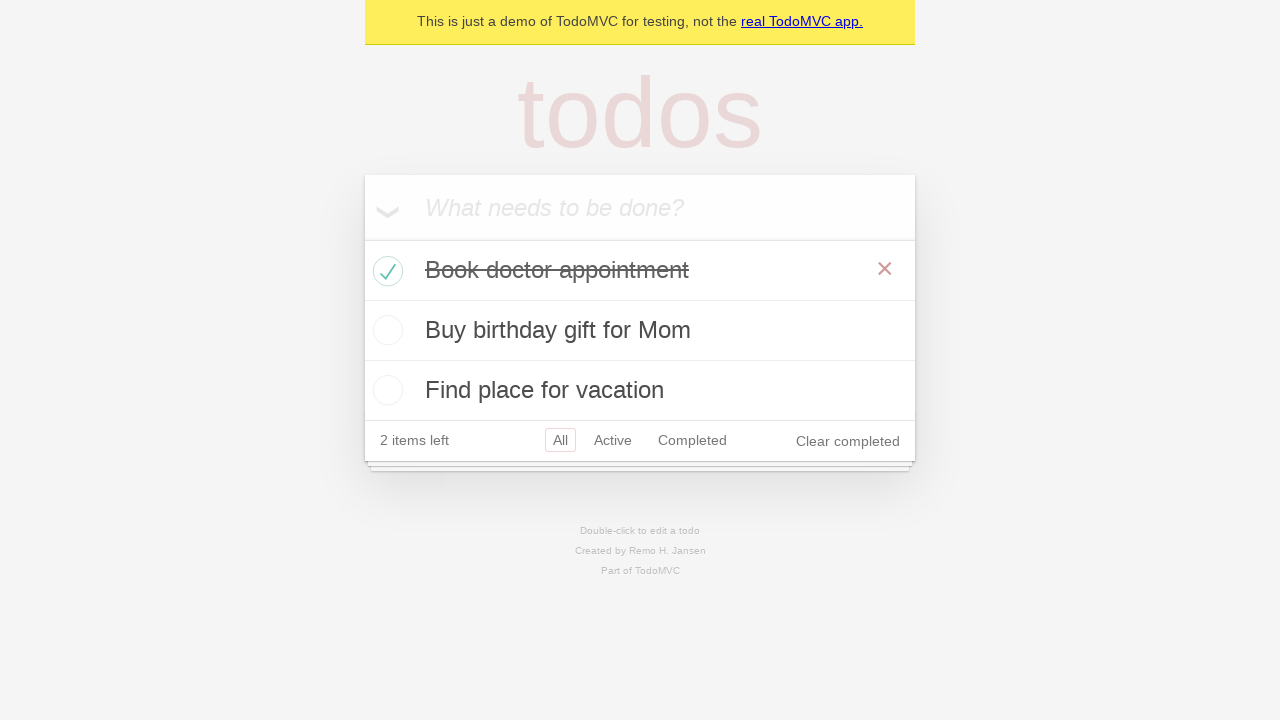

Verified that 'Clear completed' button is visible
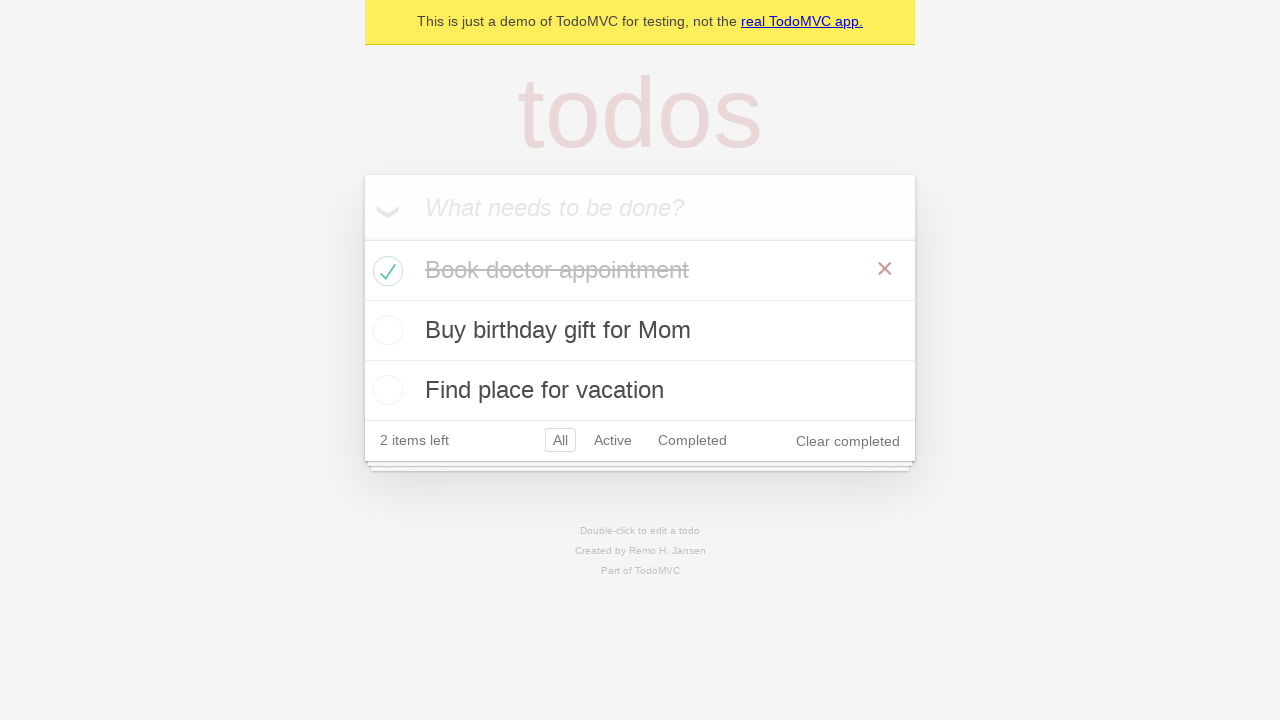

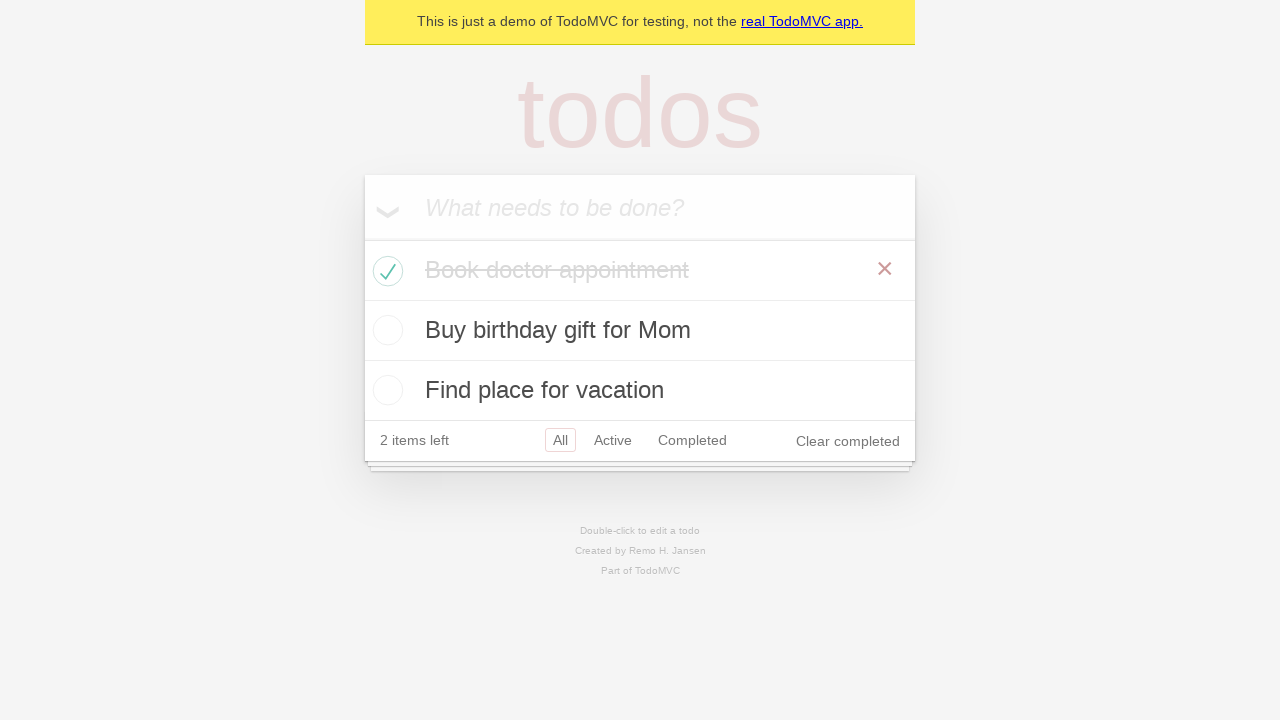